Tests sorting the "Due" column in descending order by clicking the column header twice and verifying the values are sorted from highest to lowest

Starting URL: http://the-internet.herokuapp.com/tables

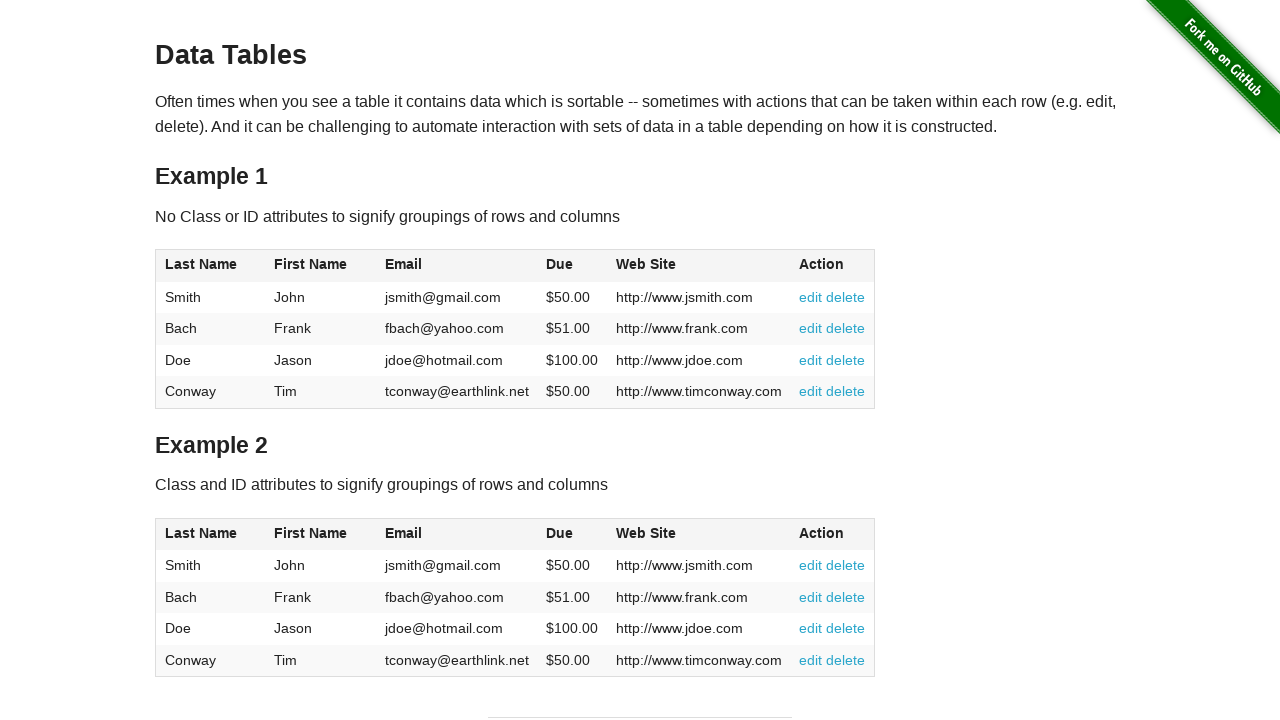

Clicked Due column header first time at (572, 266) on #table1 thead tr th:nth-of-type(4)
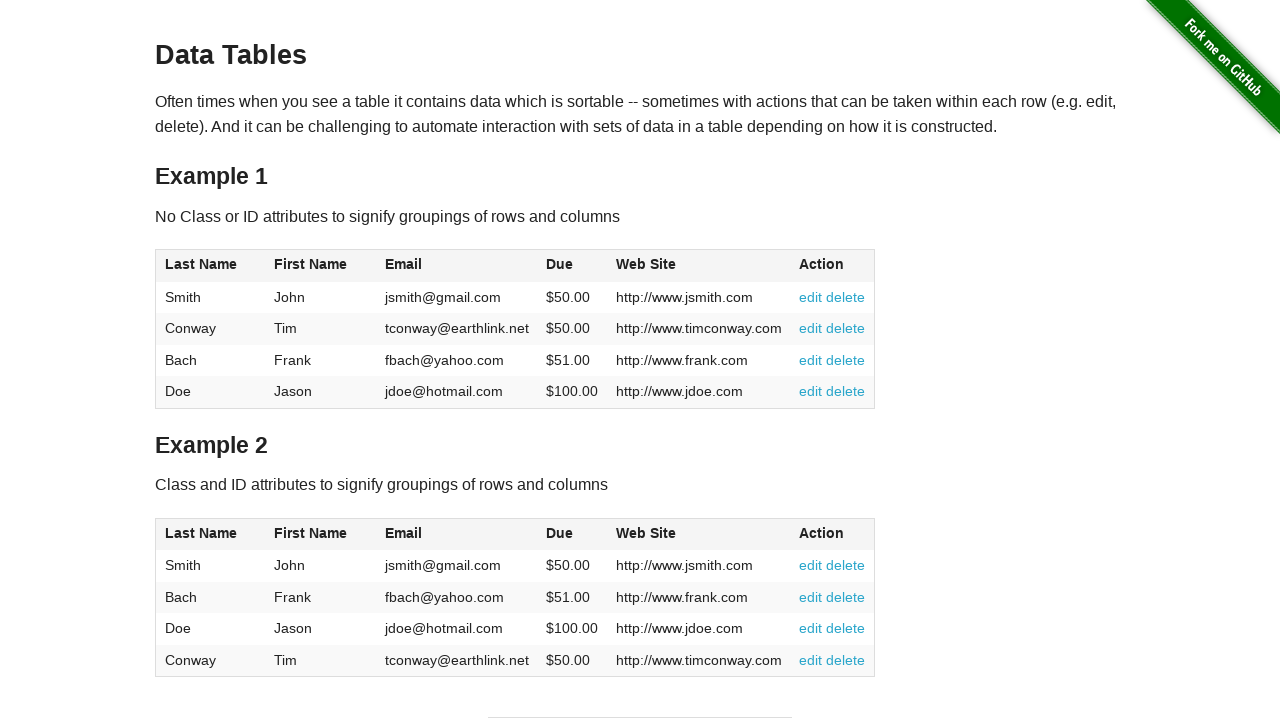

Clicked Due column header second time to sort descending at (572, 266) on #table1 thead tr th:nth-of-type(4)
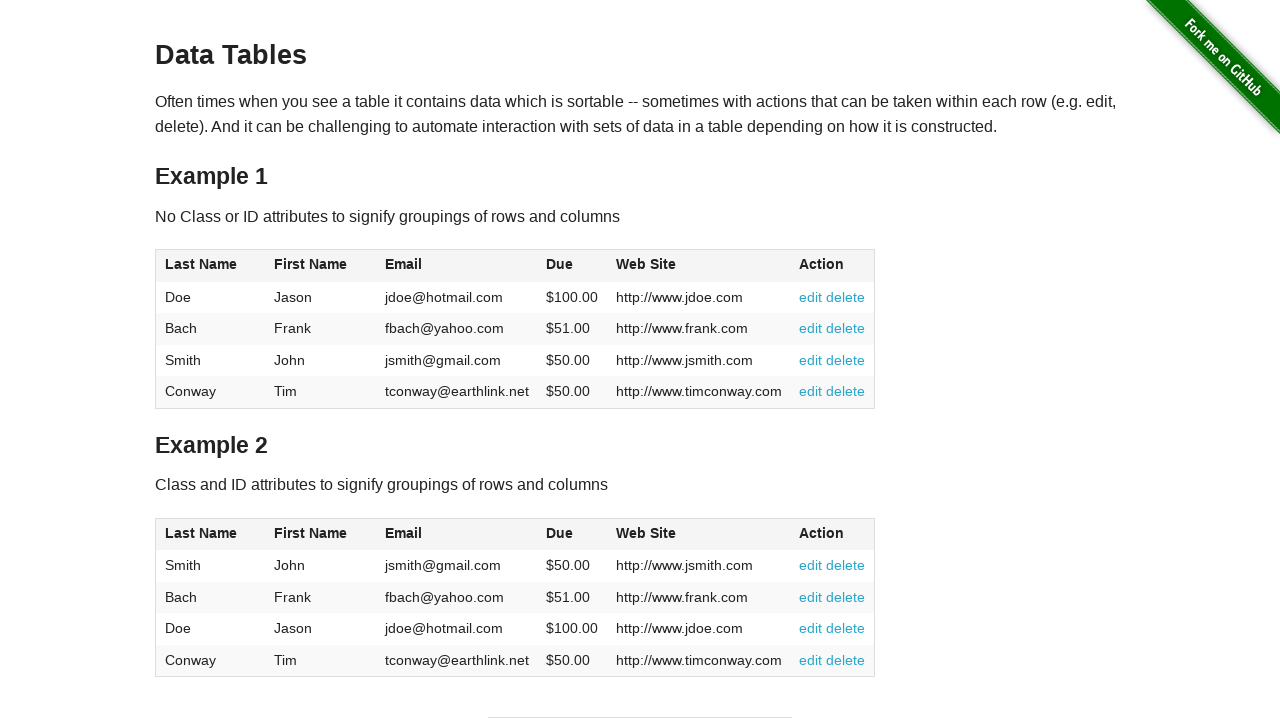

Table loaded and ready
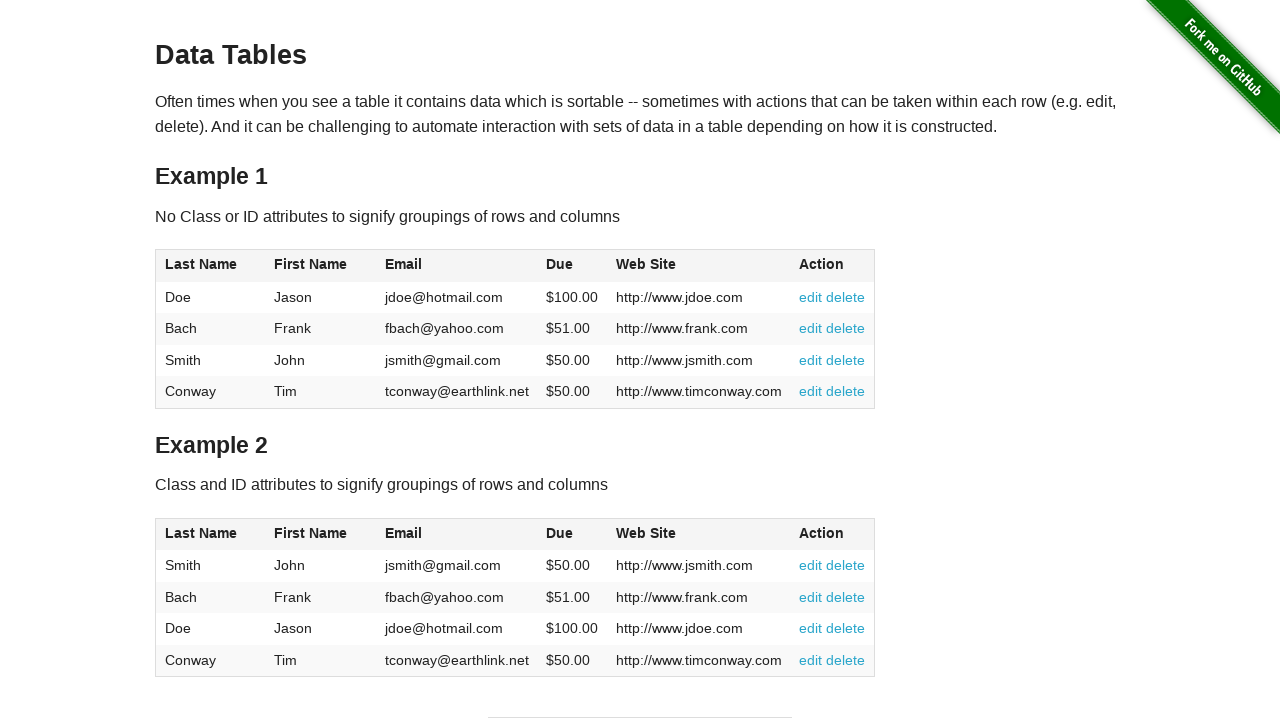

Retrieved all Due column values from table
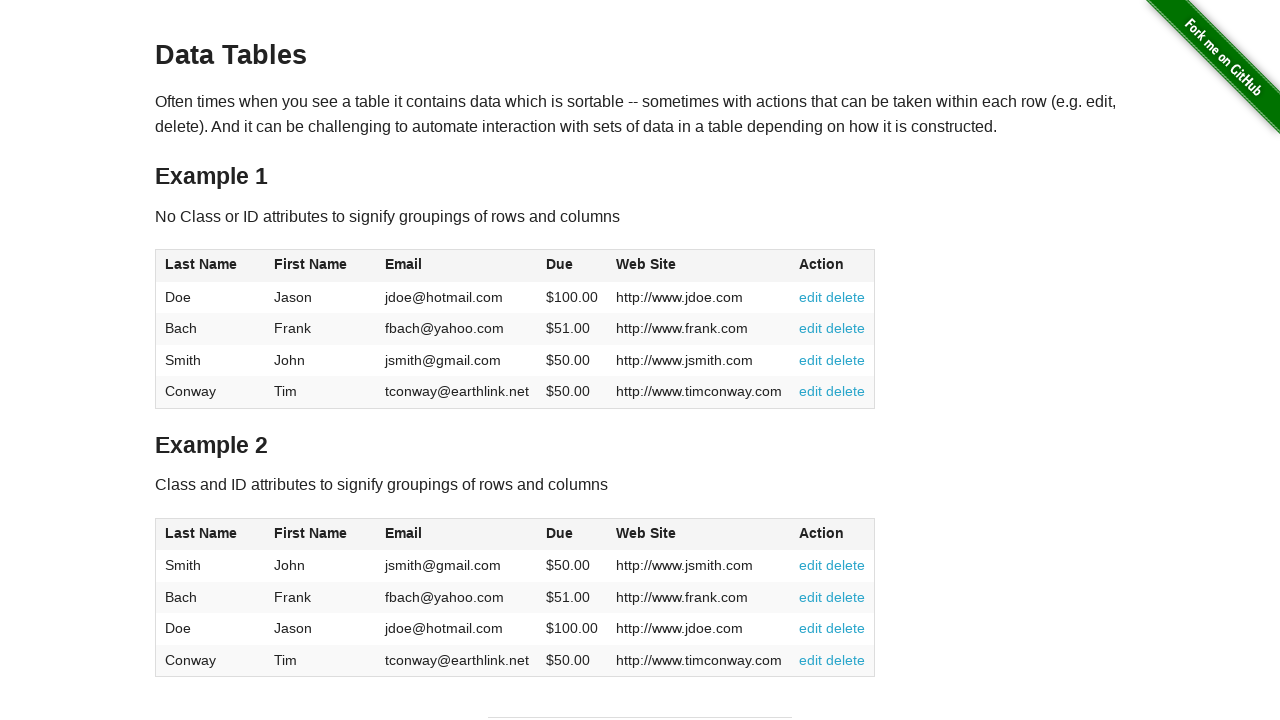

Parsed due values: [100.0, 51.0, 50.0, 50.0]
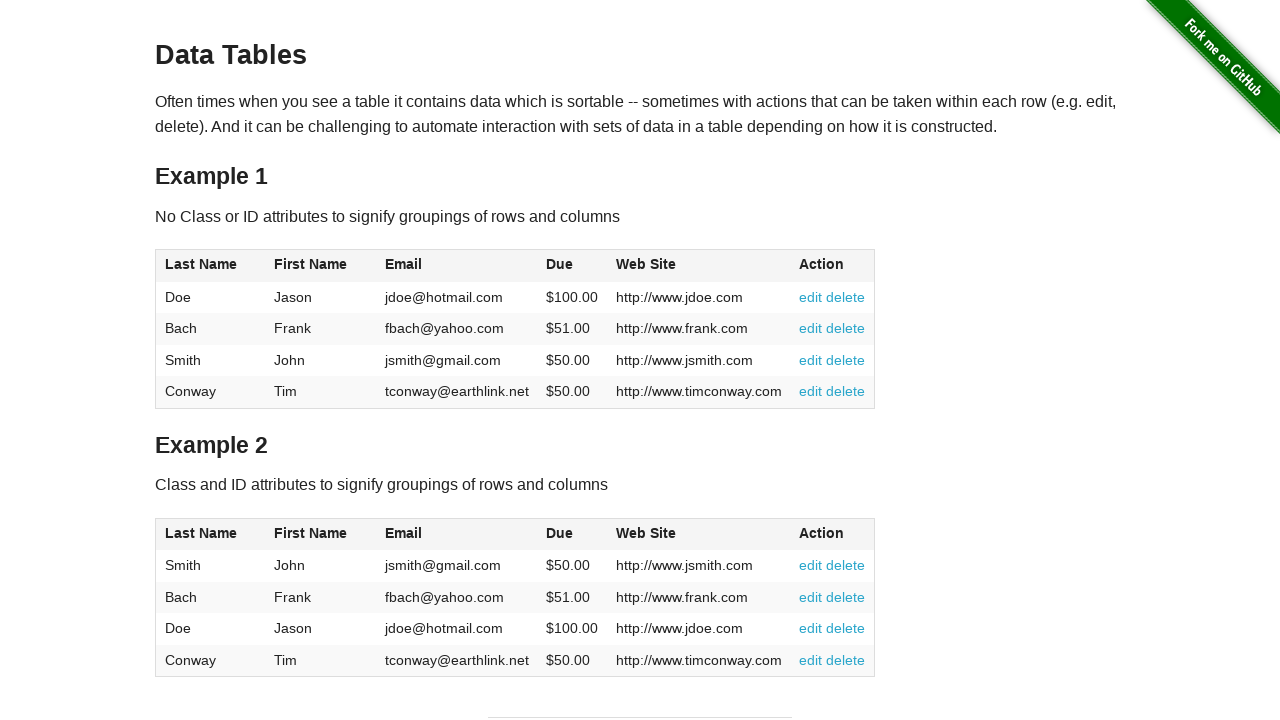

Verified all due values are sorted in descending order
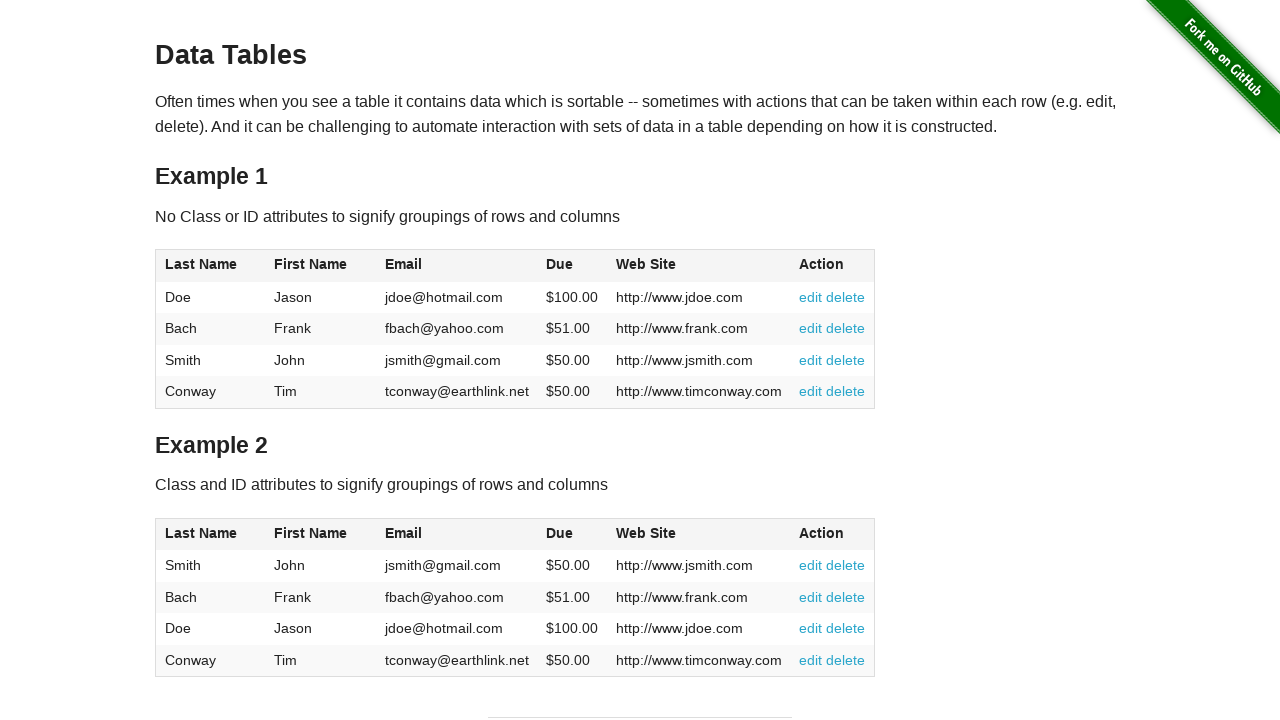

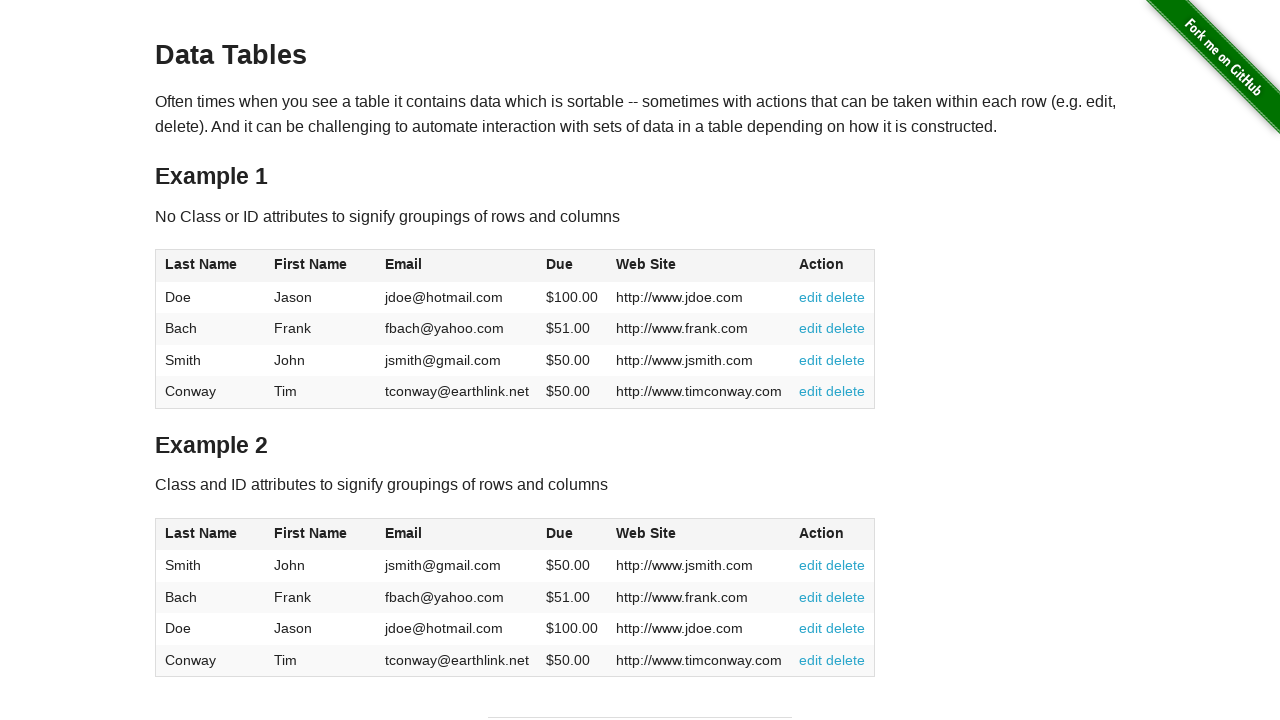